Tests a fixed deposit calculator by filling in principal amount, interest rate, and tenure, then selecting compounding options and calculating the maturity amount

Starting URL: https://www.moneycontrol.com/fixed-income/calculator/state-bank-of-india-sbi/fixed-deposit-calculator-SBI-BSB001.html

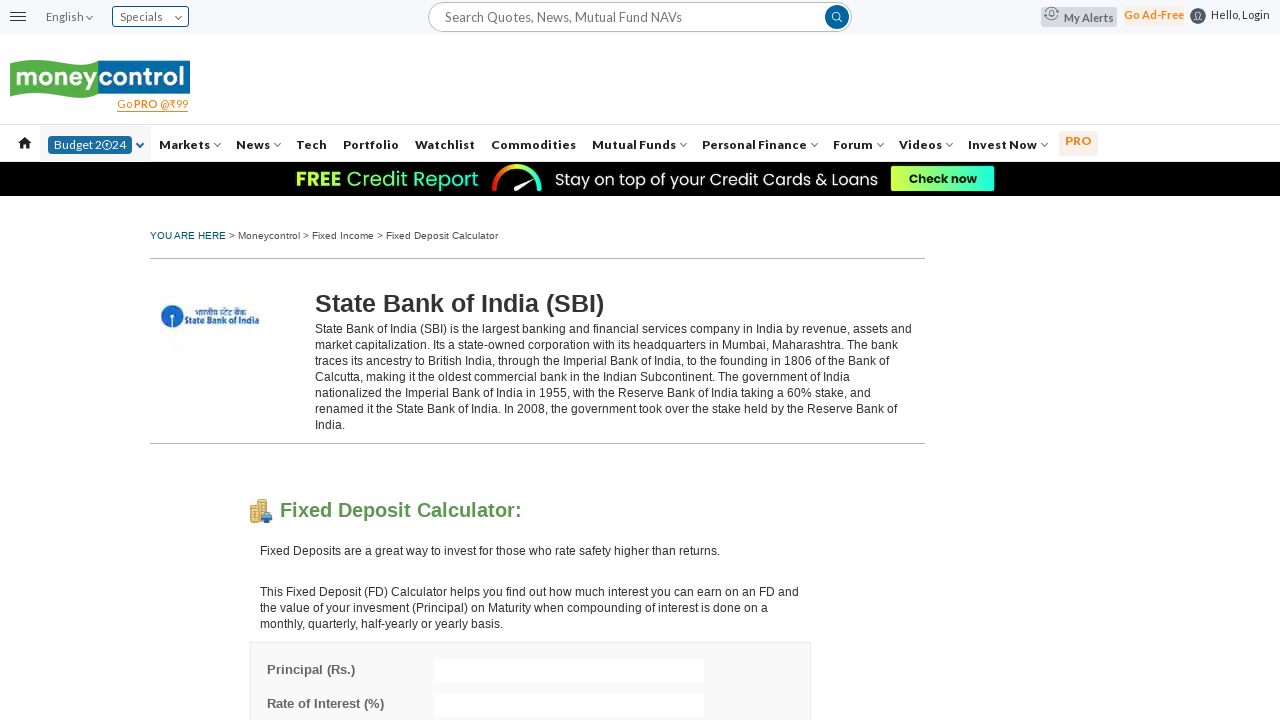

Filled principal amount field with 100000 on input[name='principal']
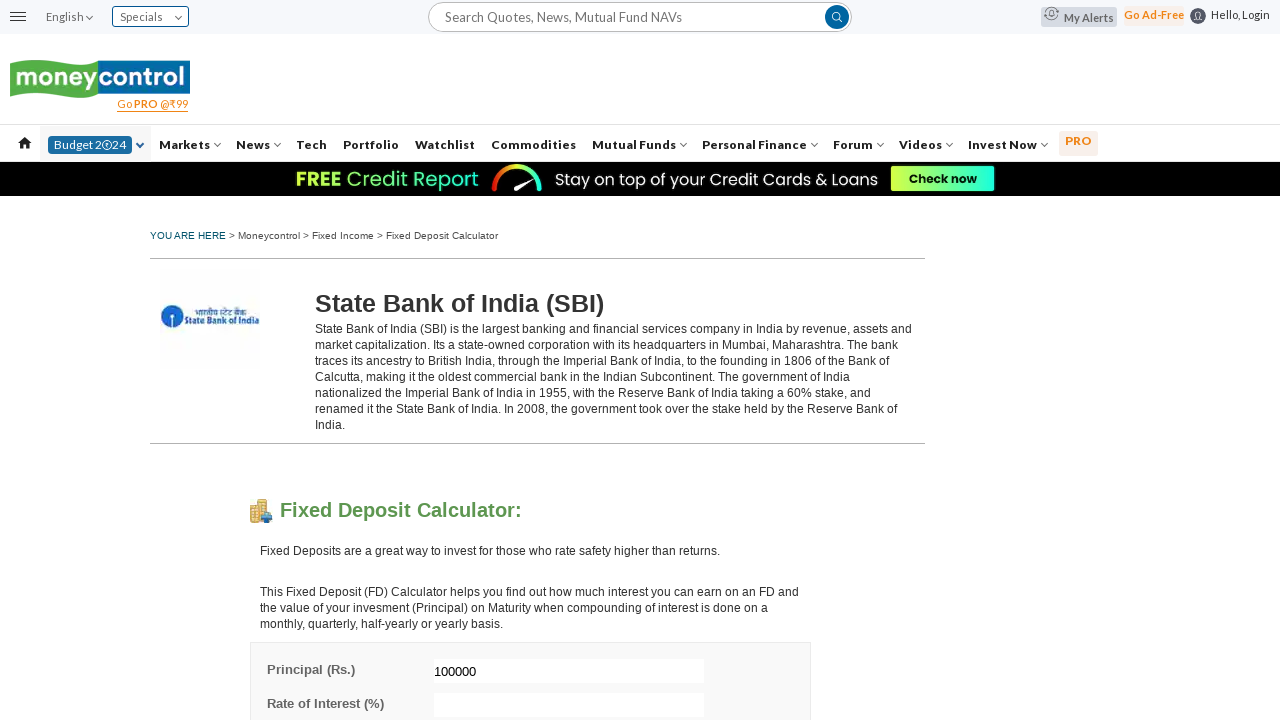

Filled interest rate field with 6.5 on input[name='interest']
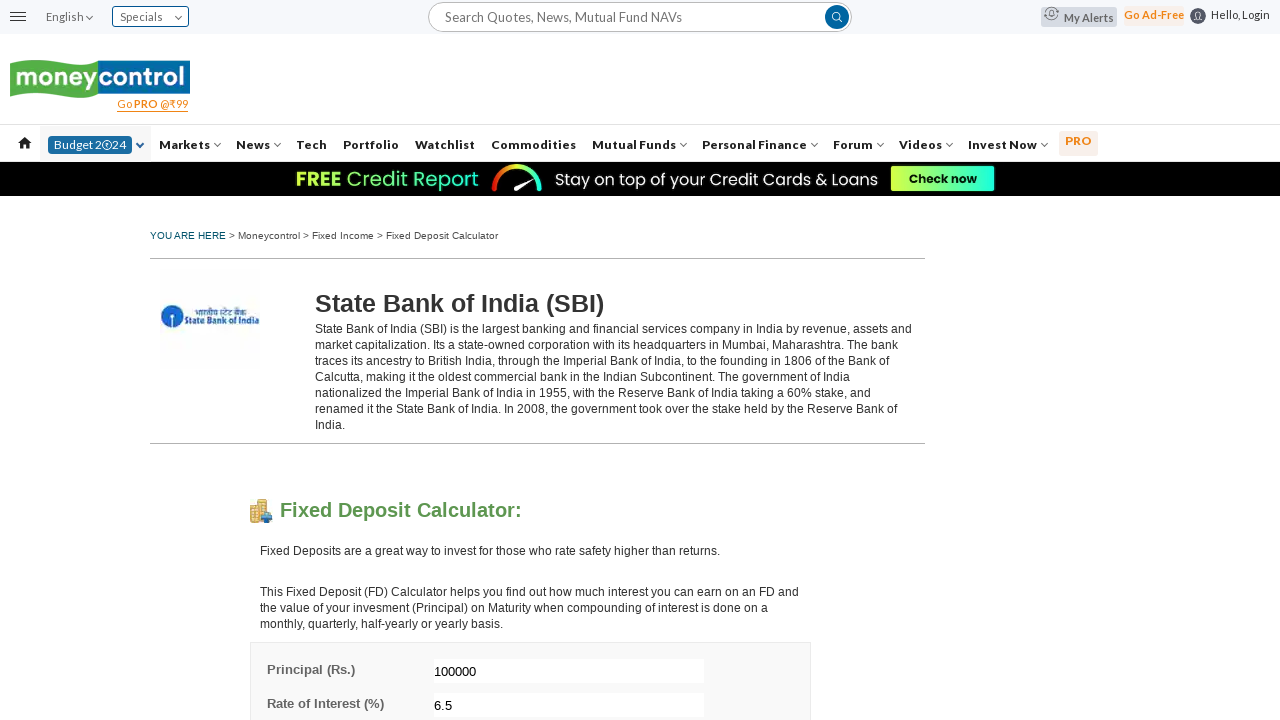

Filled tenure field with 5 on input[name='tenure']
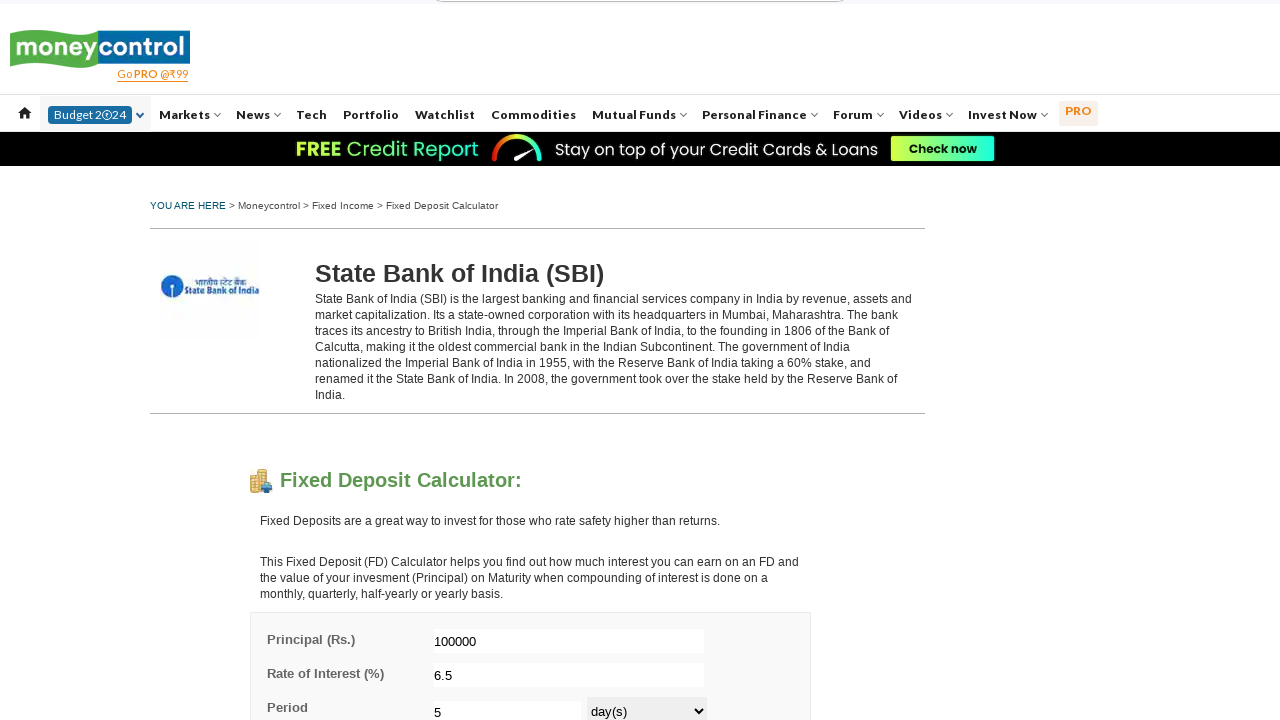

Selected tenure period as year(s) on select#tenurePeriod
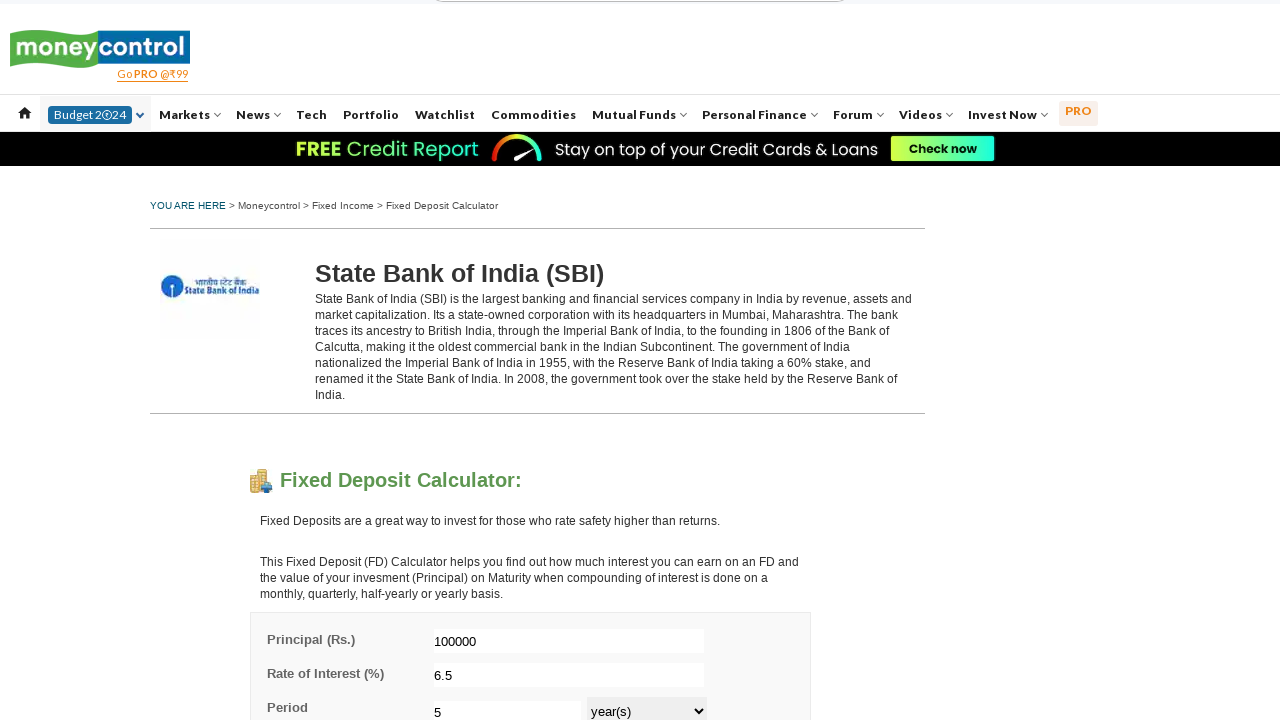

Selected frequency as Compounded Yearly on select#frequency
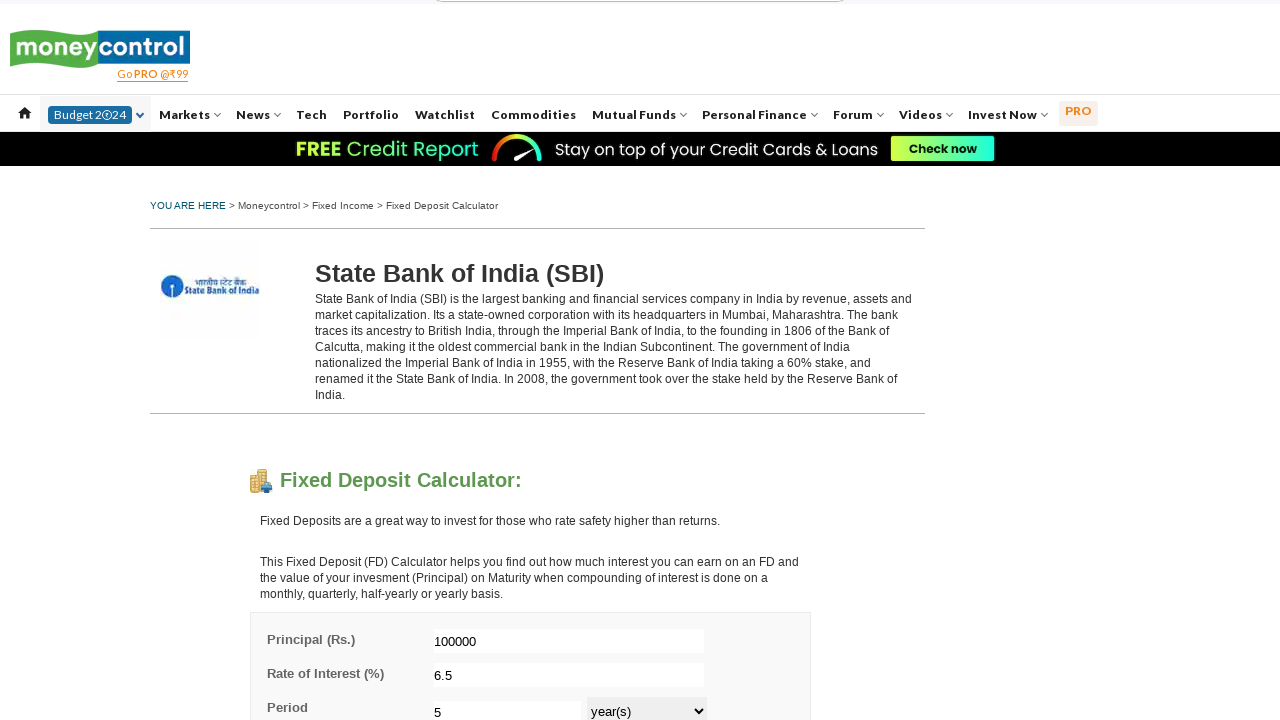

Clicked calculate button at (488, 363) on div.cal_div a:first-child
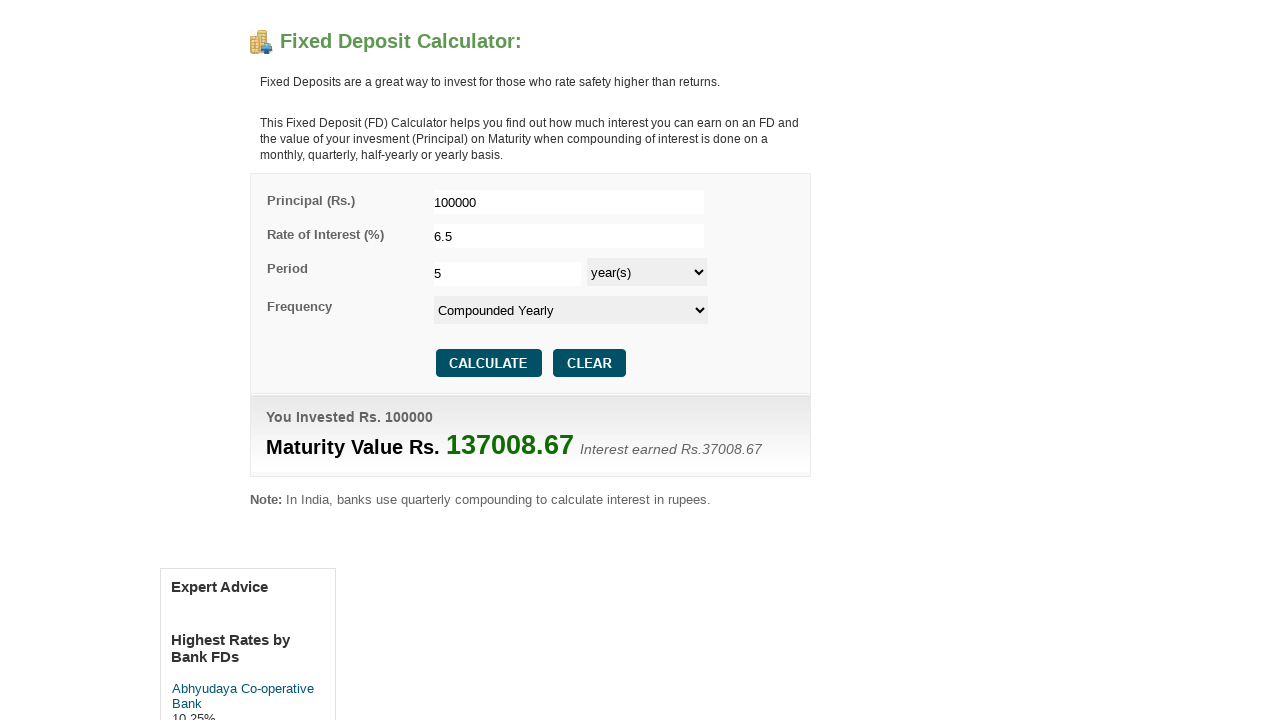

Waited for maturity amount results to load
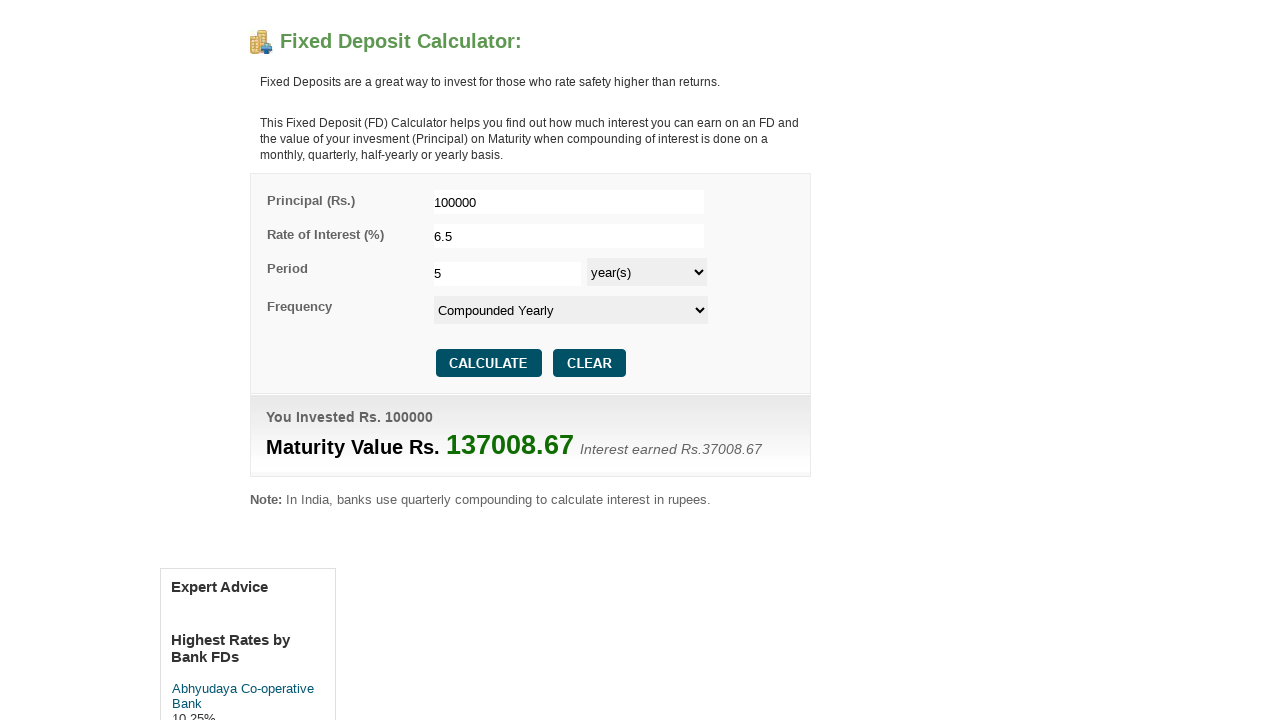

Verified maturity amount display element is present
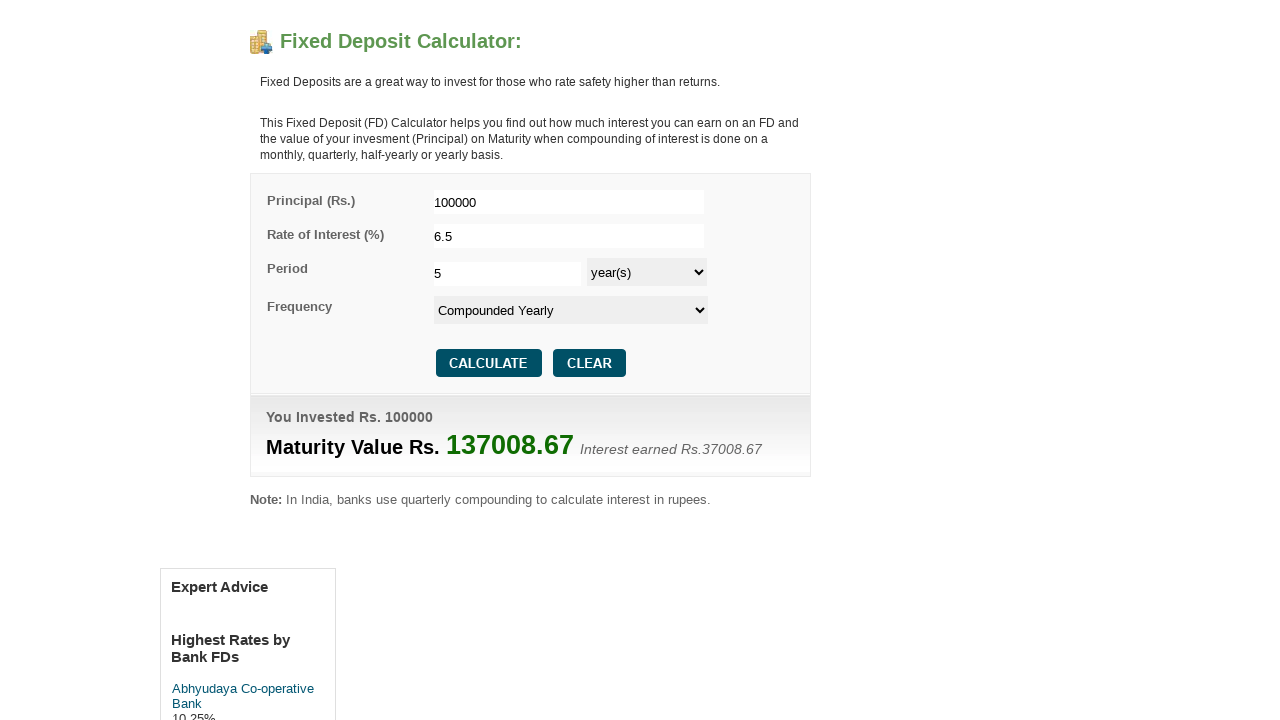

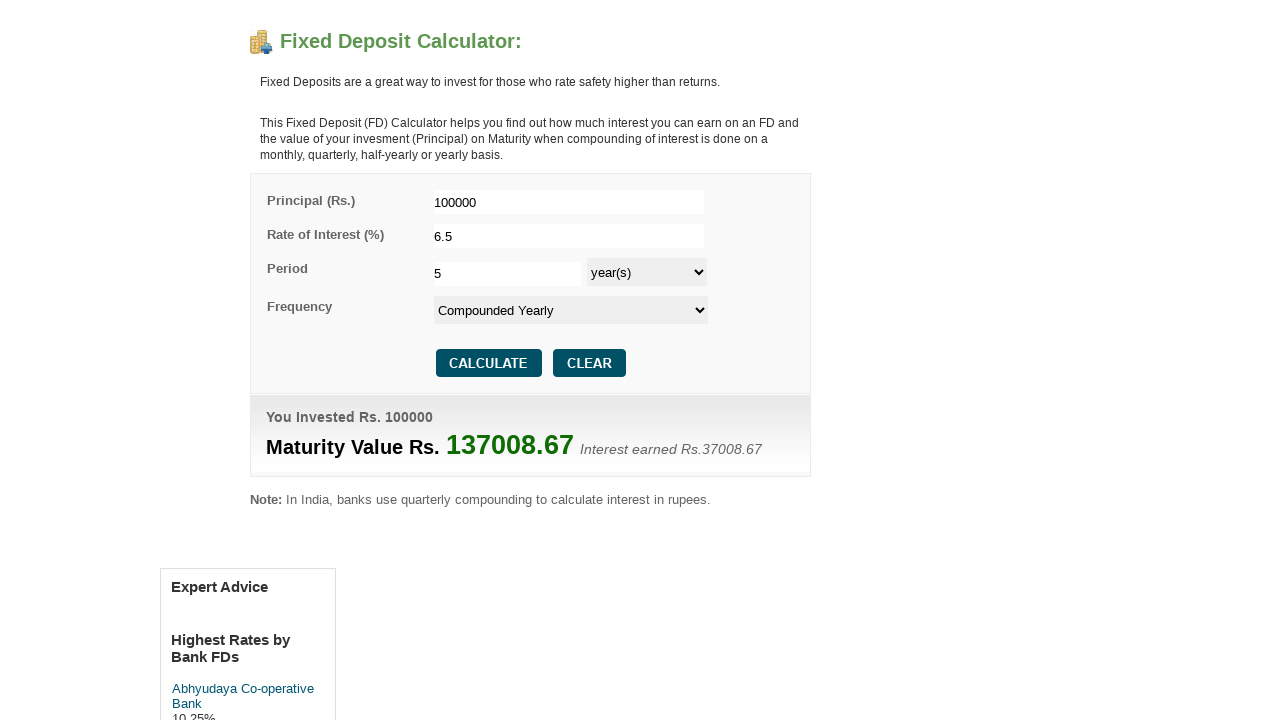